Tests an e-commerce purchase flow by adding a product to cart, proceeding to checkout, filling payment details, and verifying order confirmation

Starting URL: https://www.demoblaze.com/

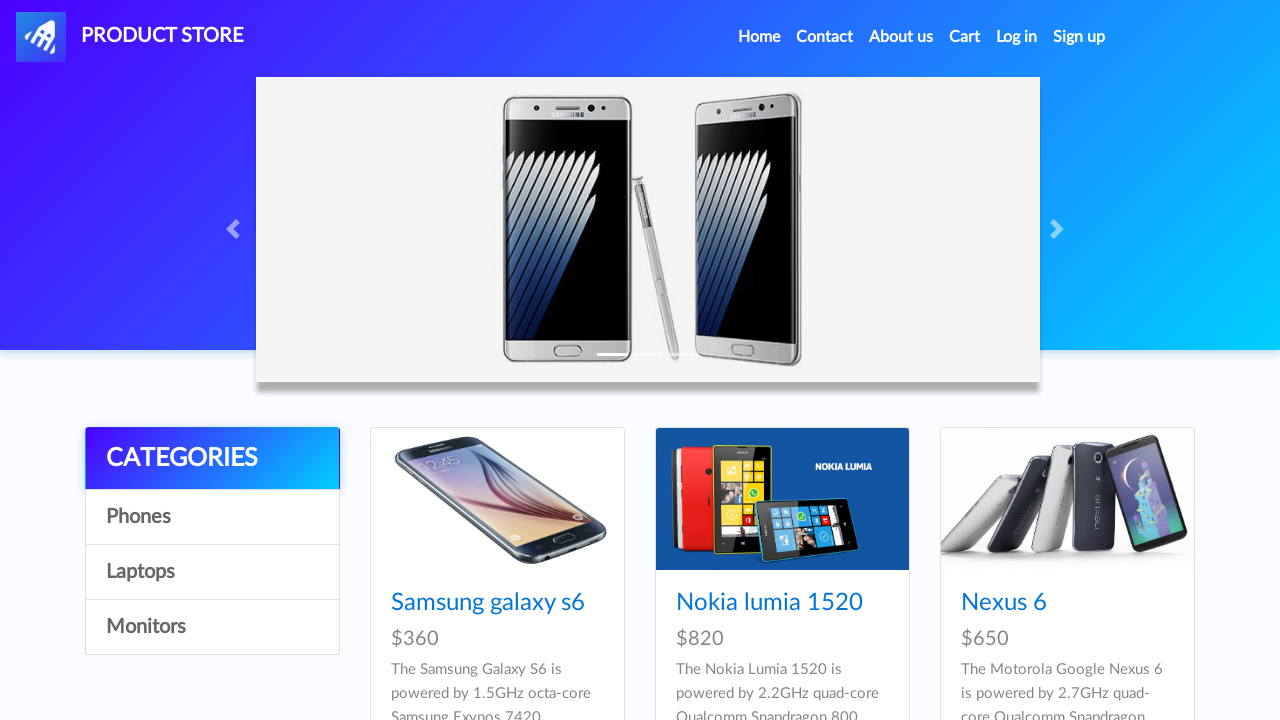

Clicked on Samsung Galaxy S6 product at (488, 603) on text=Samsung galaxy s6
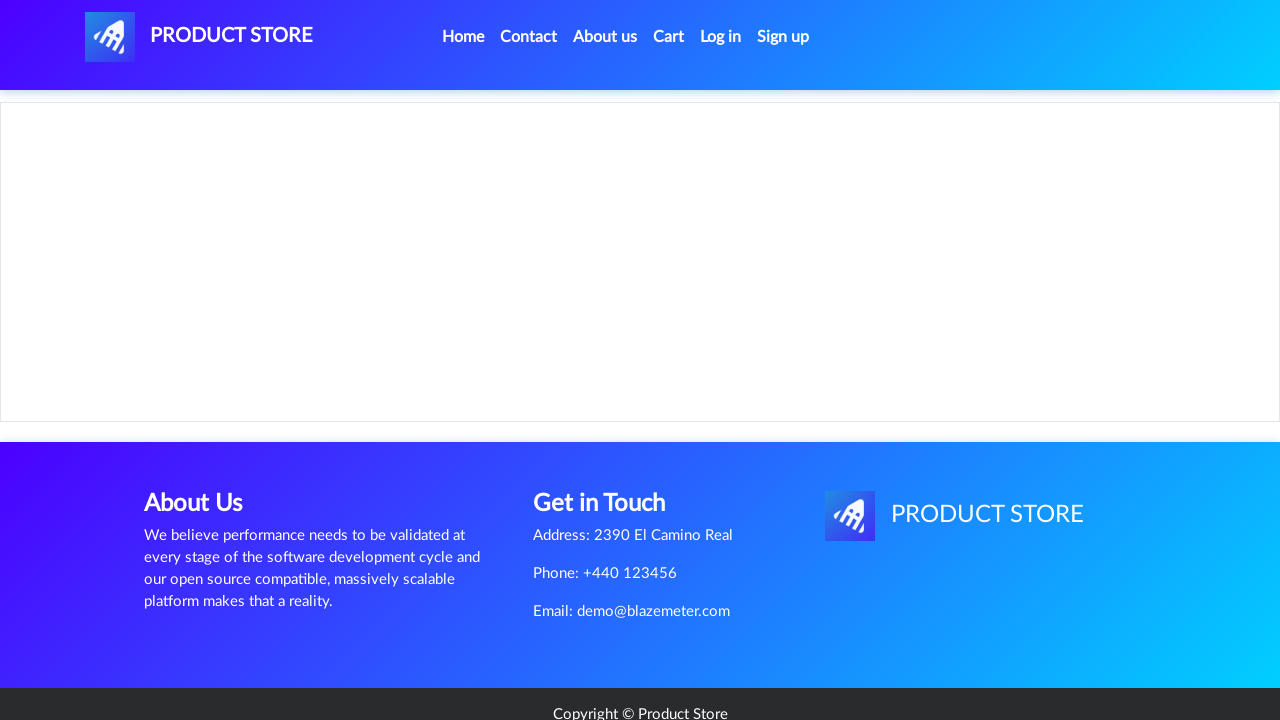

Clicked 'Add to cart' button at (610, 440) on text=Add to cart
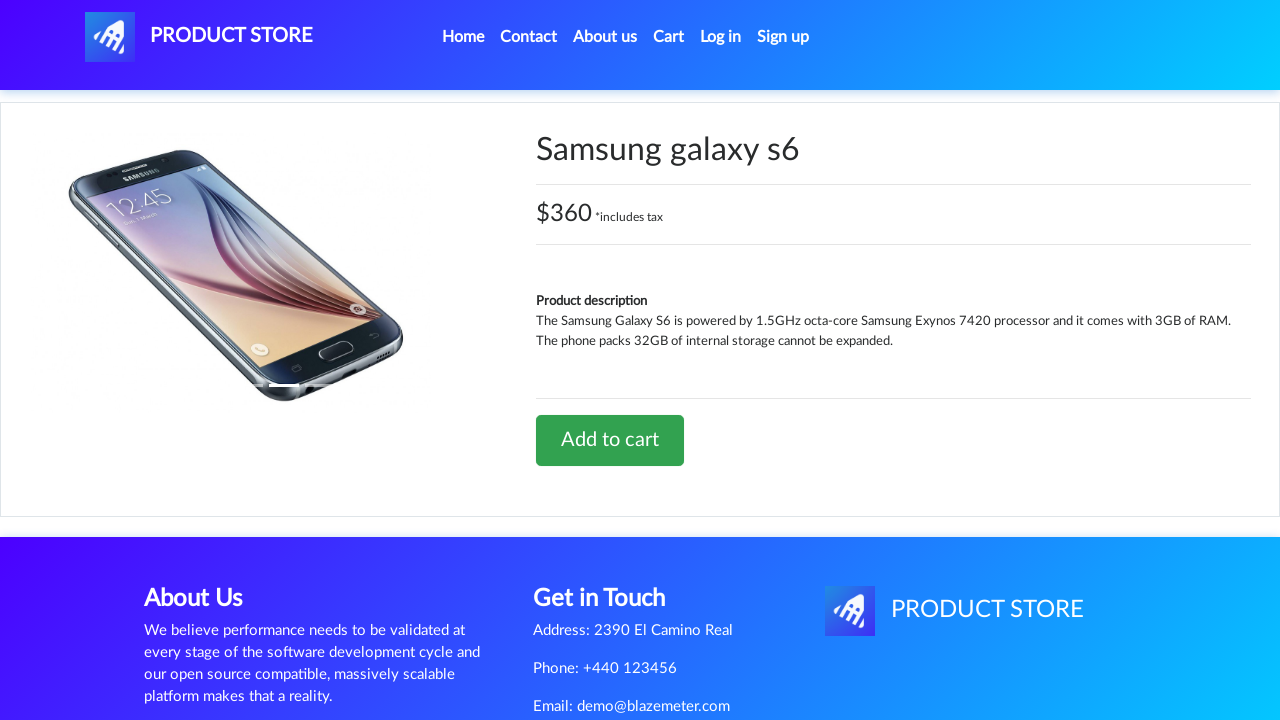

Set up dialog handler to accept alerts
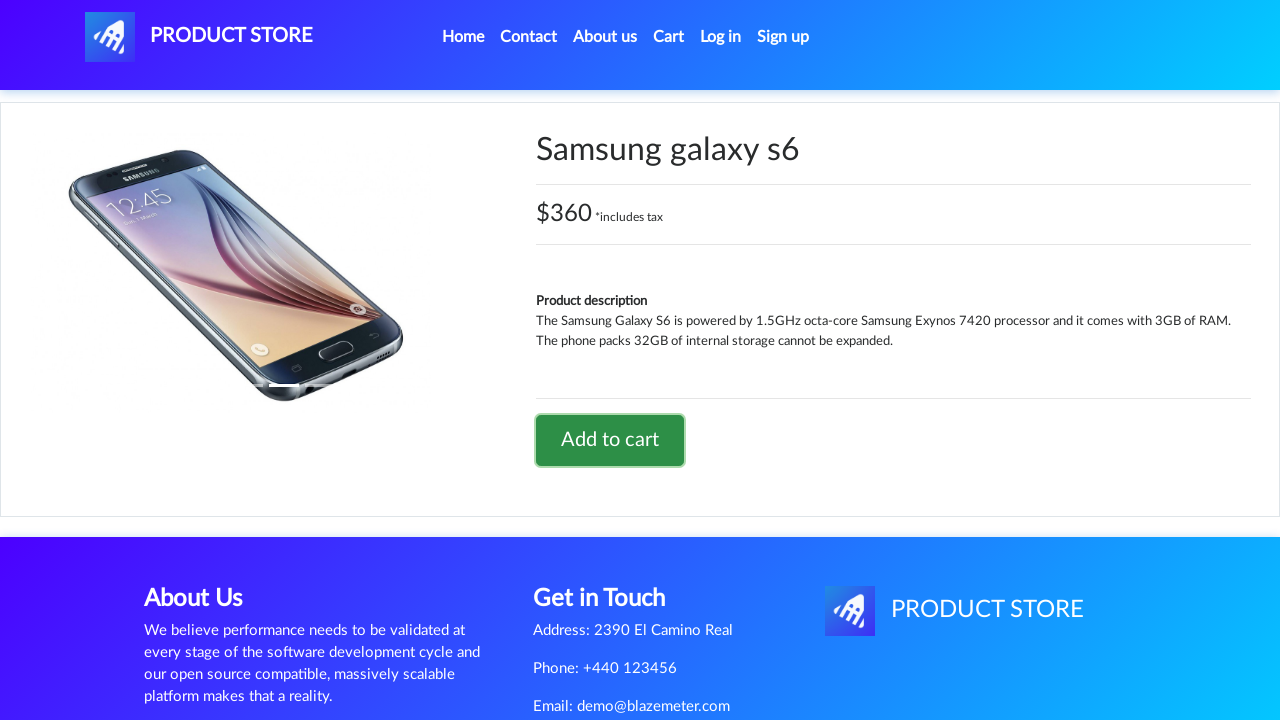

Navigated to shopping cart at (669, 37) on #cartur
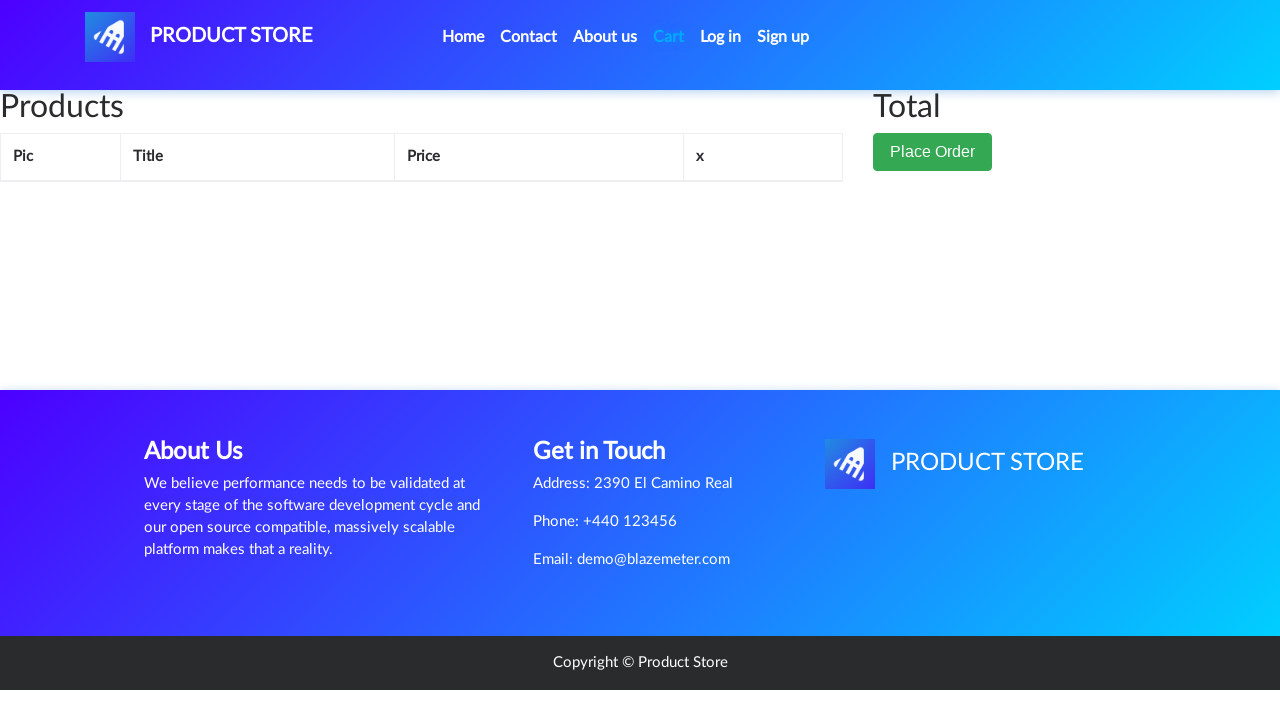

Clicked 'Place Order' button at (933, 152) on .btn-success
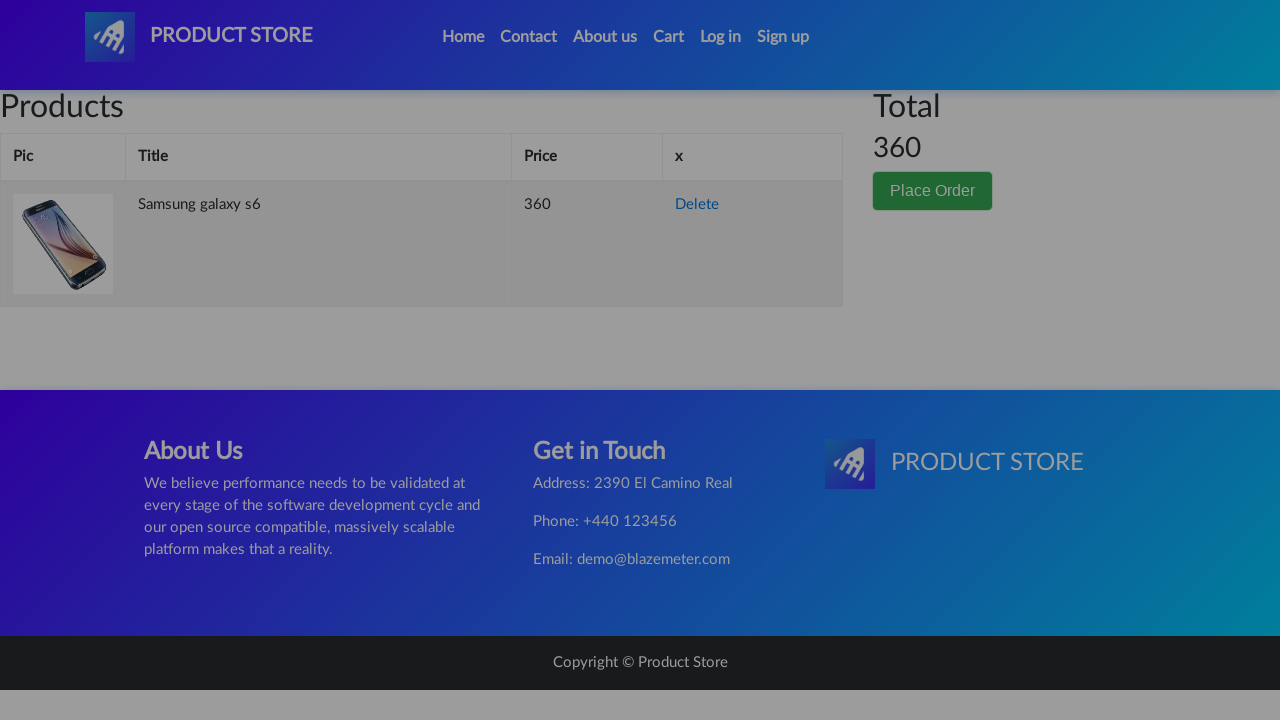

Filled in customer name: Leslie Holden on #name
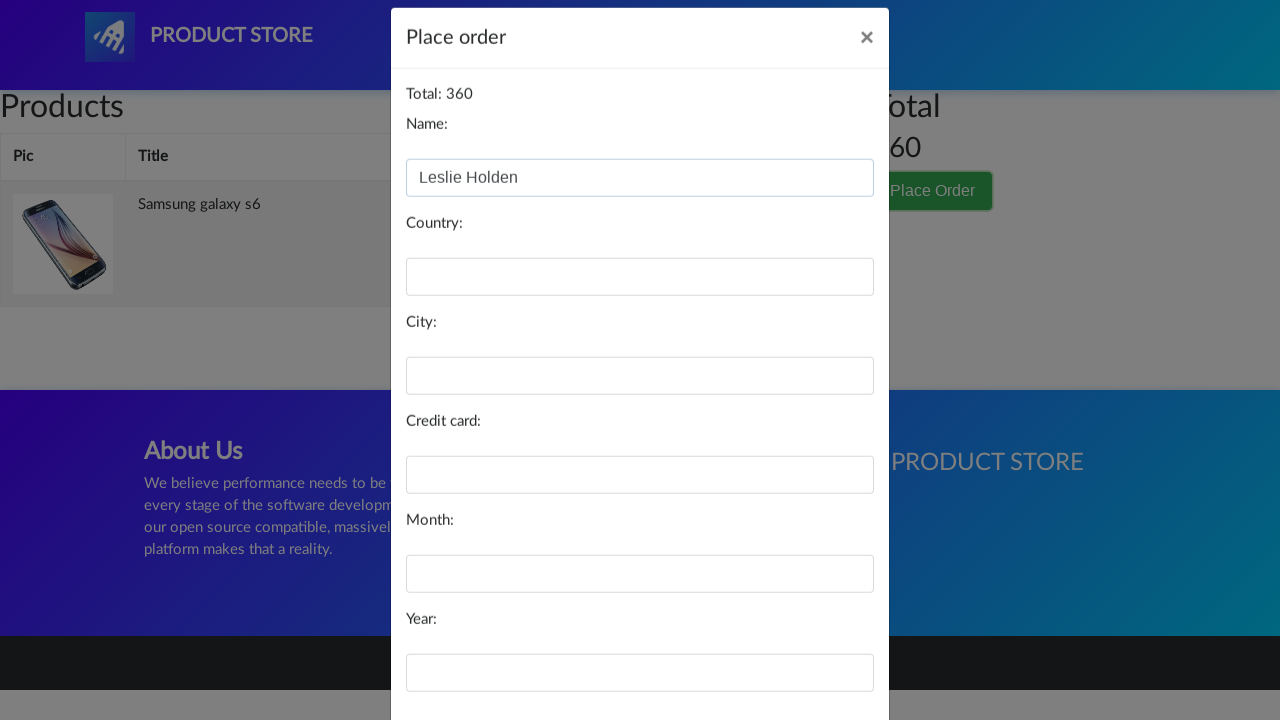

Filled in country: United States on #country
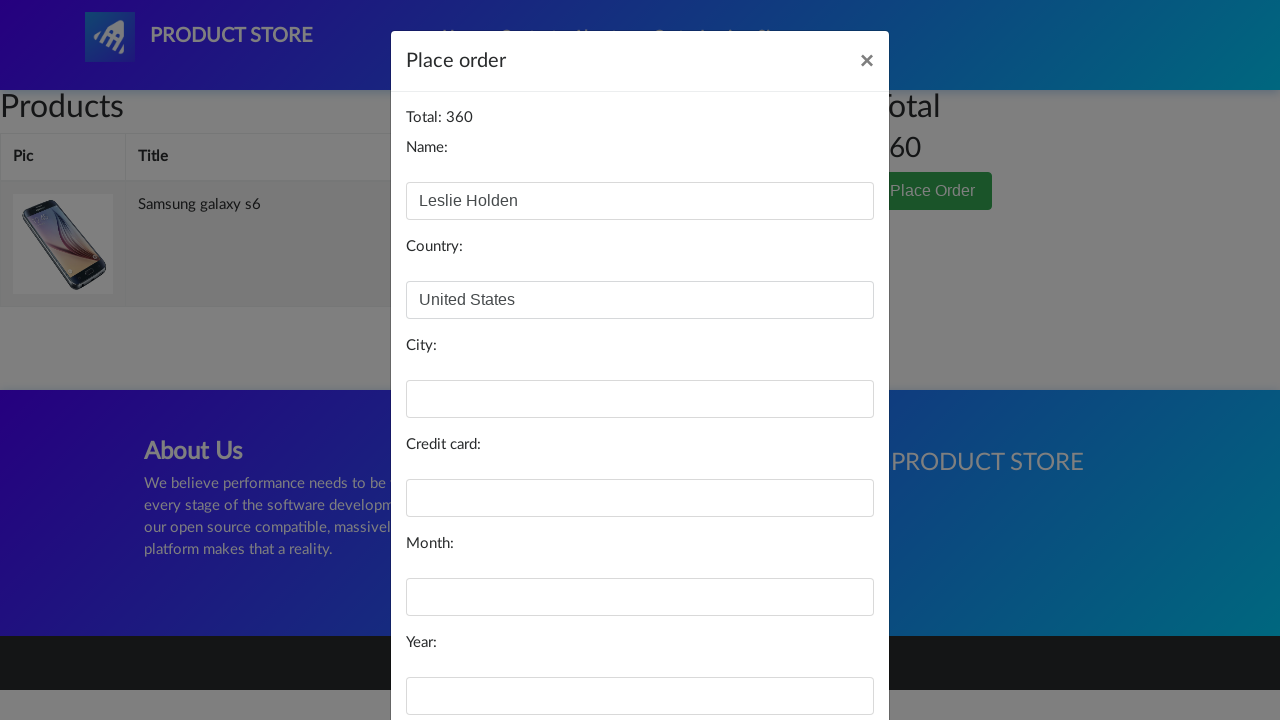

Filled in city: New York on #city
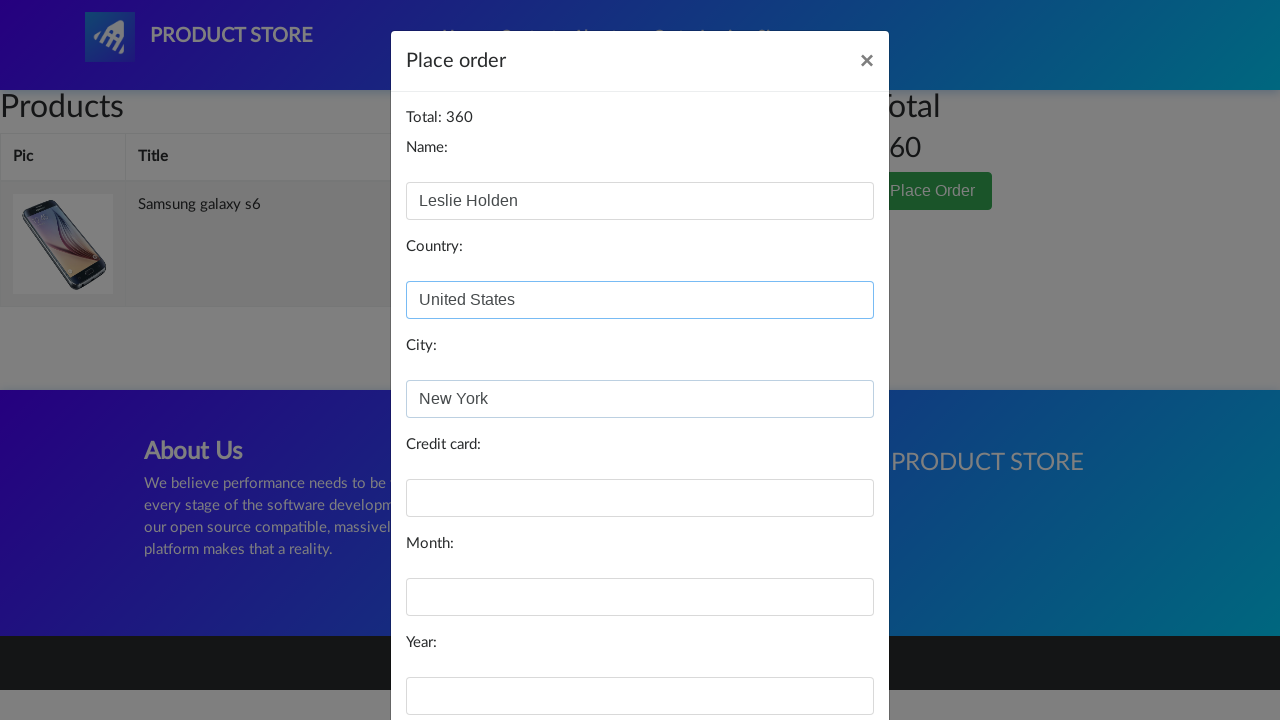

Filled in credit card number on #card
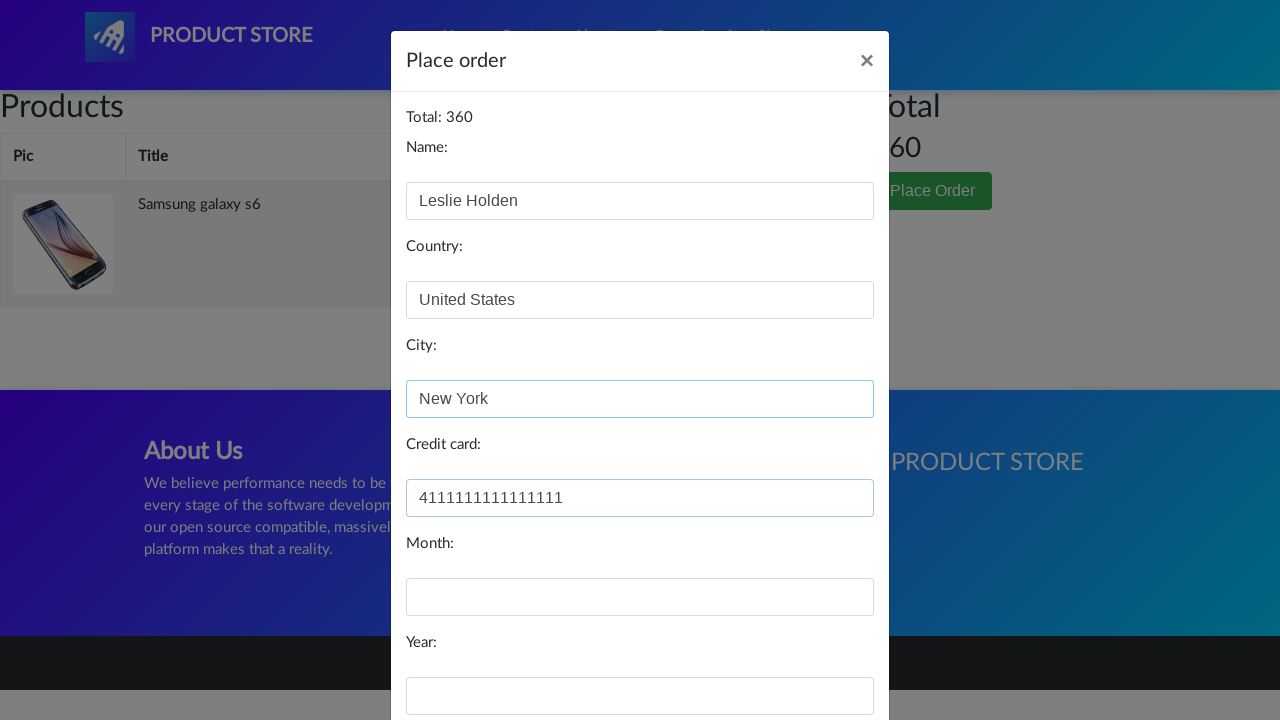

Filled in expiration month: 8 on #month
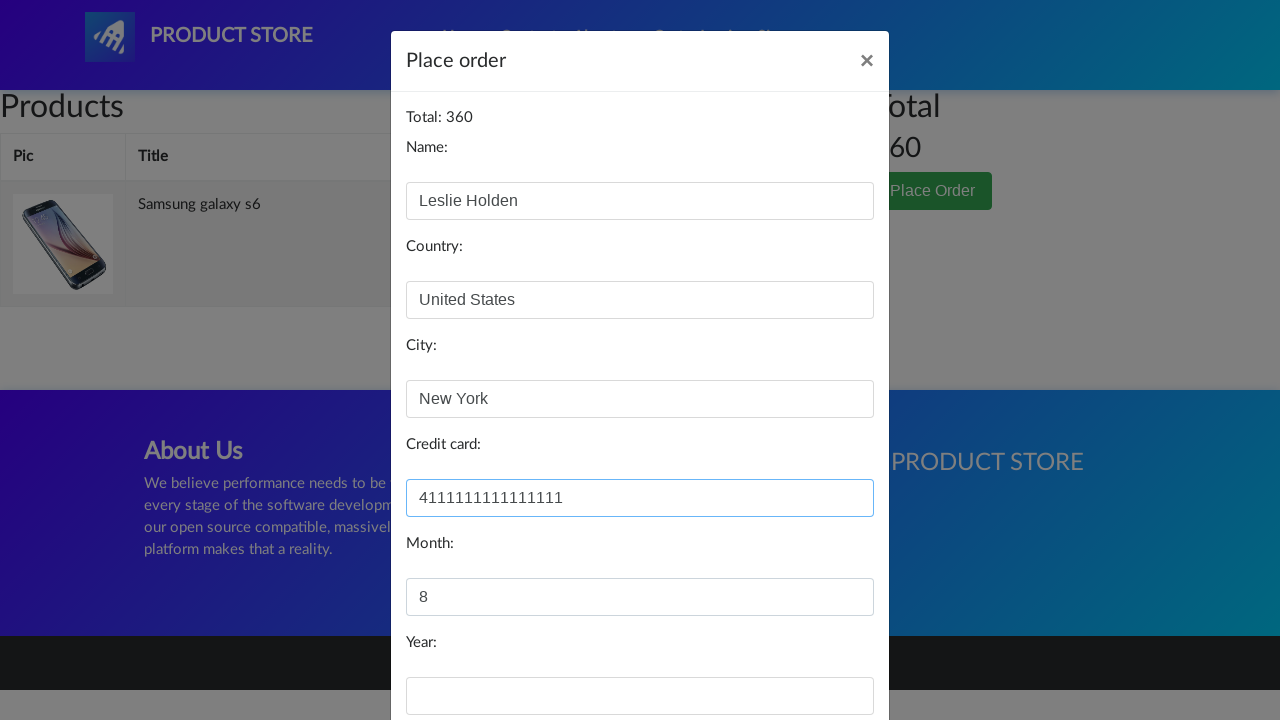

Filled in expiration year: 2024 on #year
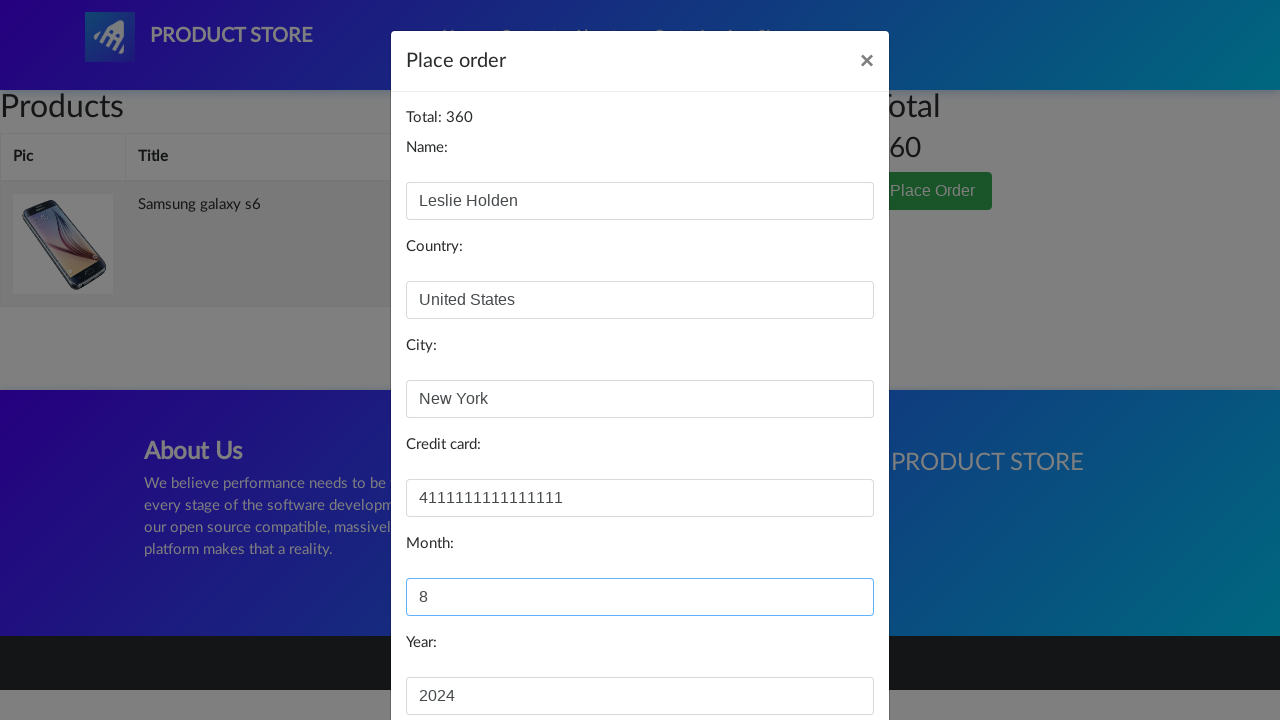

Clicked 'Purchase' button to complete payment at (823, 655) on #orderModal .btn-primary
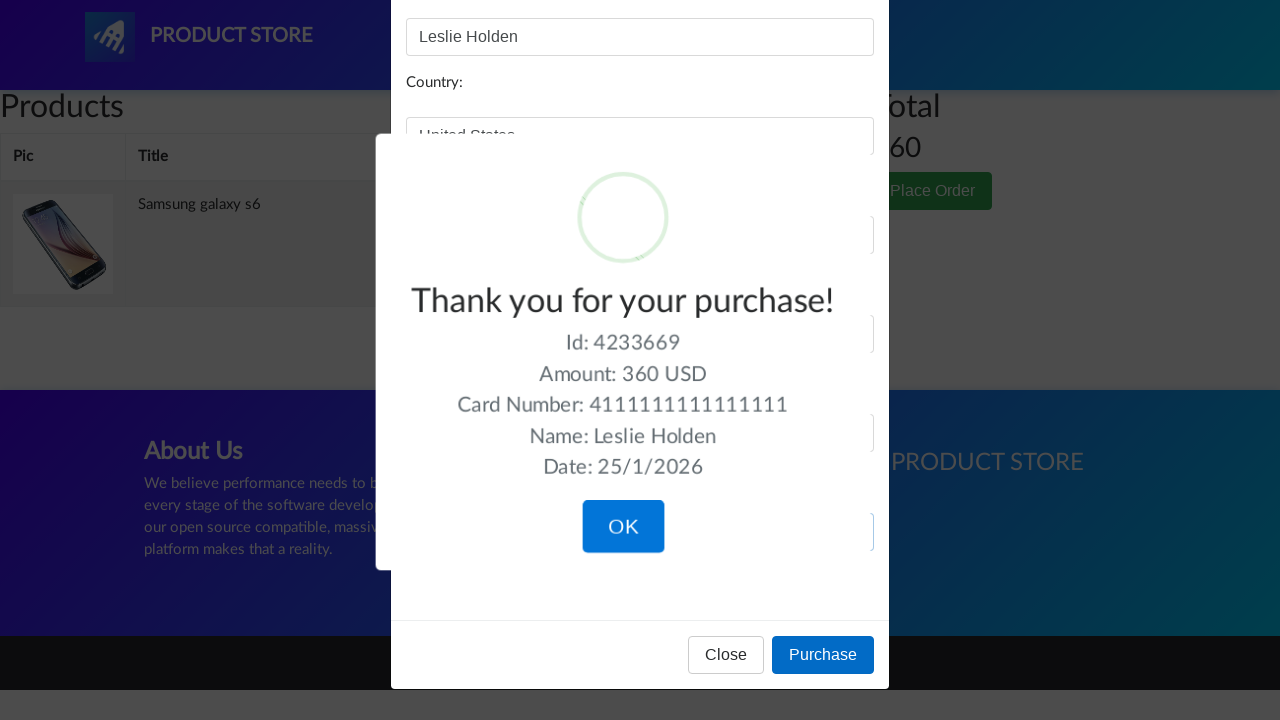

Verified order confirmation message appeared
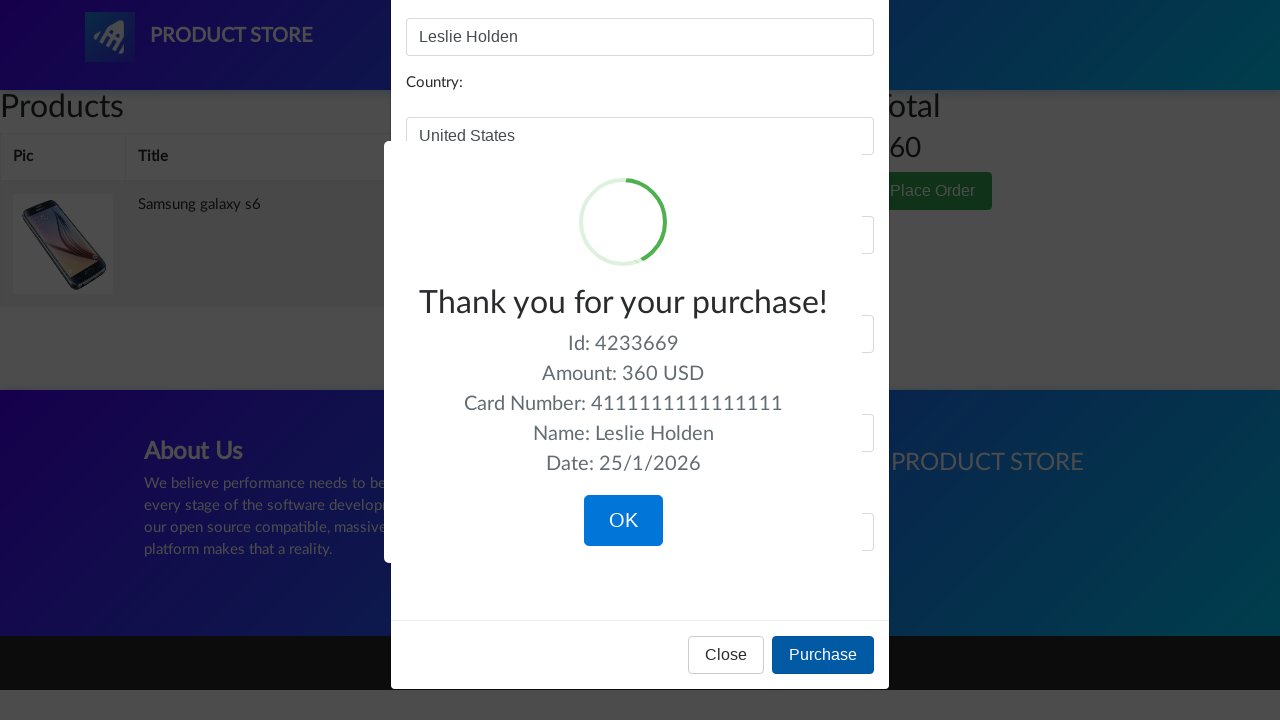

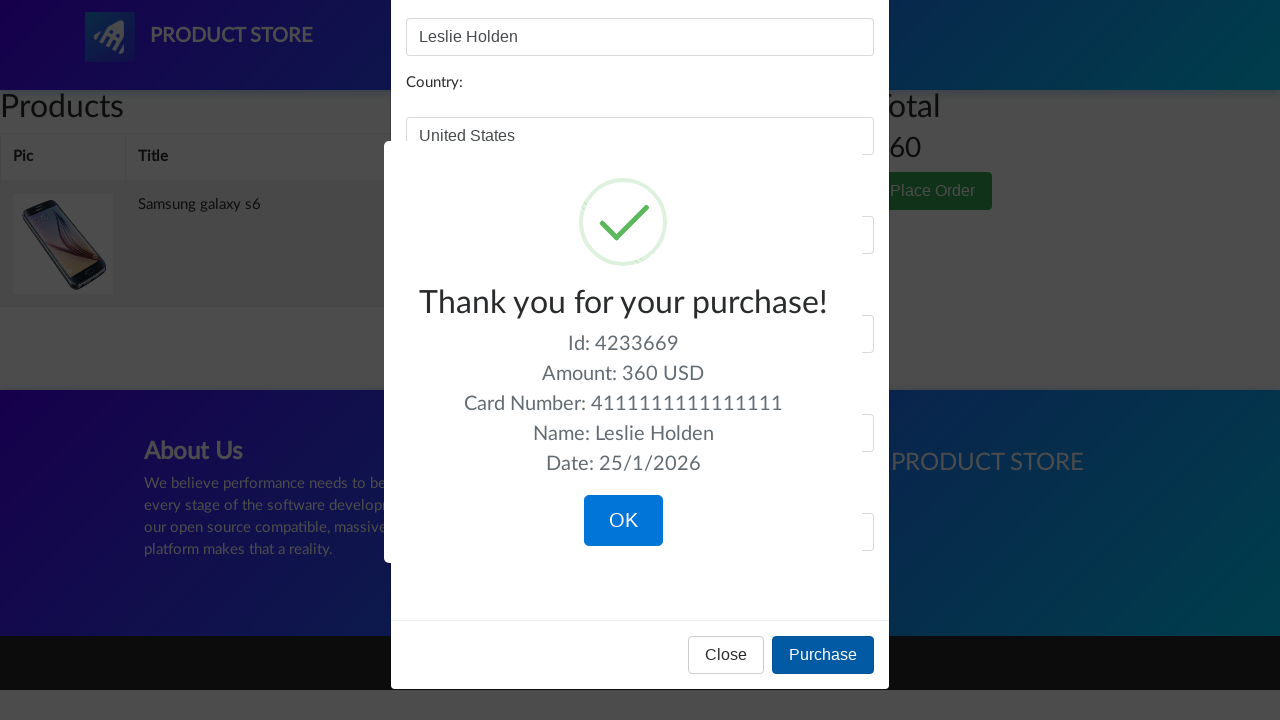